Tests the 10-minute mail service by navigating to the page and verifying that a temporary email address is generated and displayed in the address element.

Starting URL: https://10mail.org/

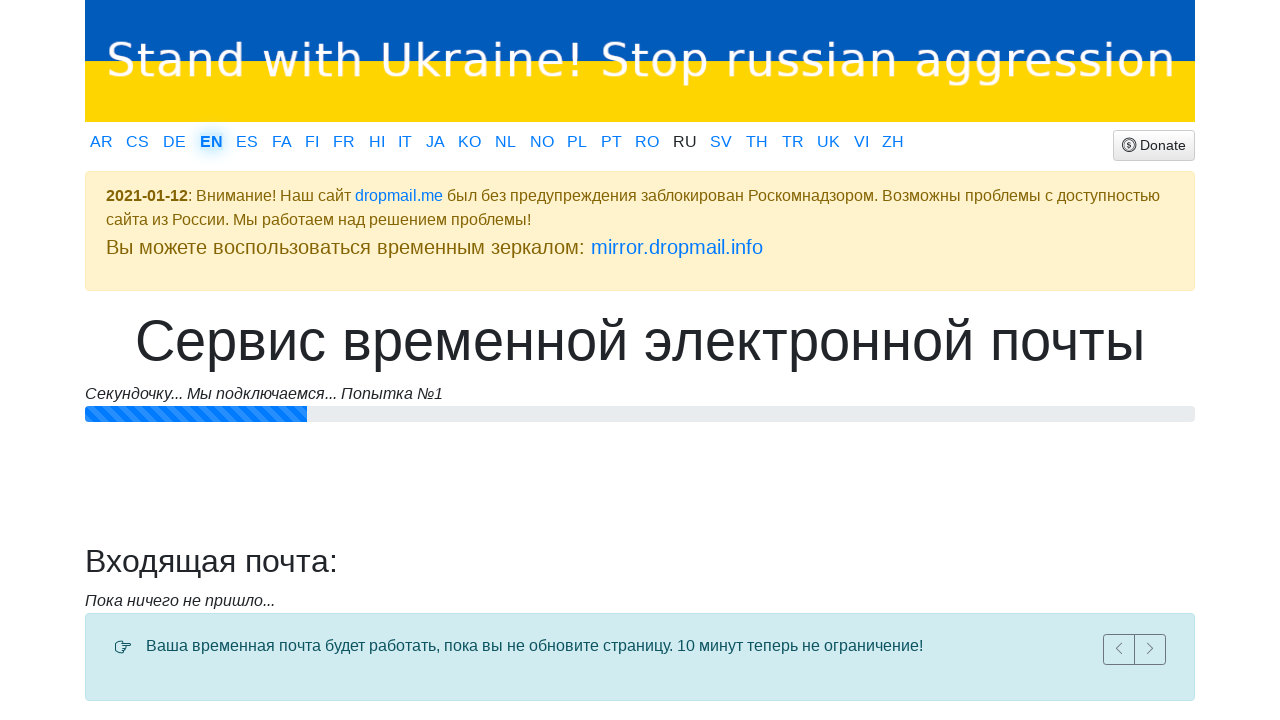

Waited for email address element to load
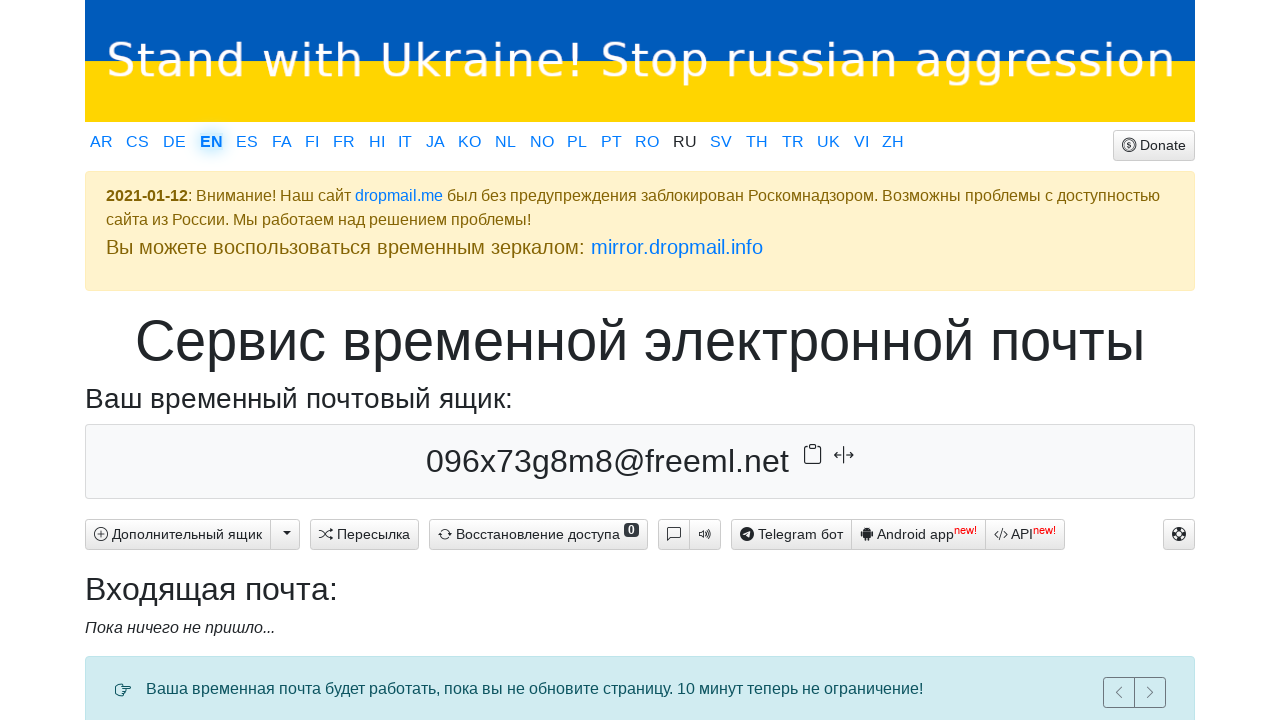

Waited 3 seconds for email to be populated
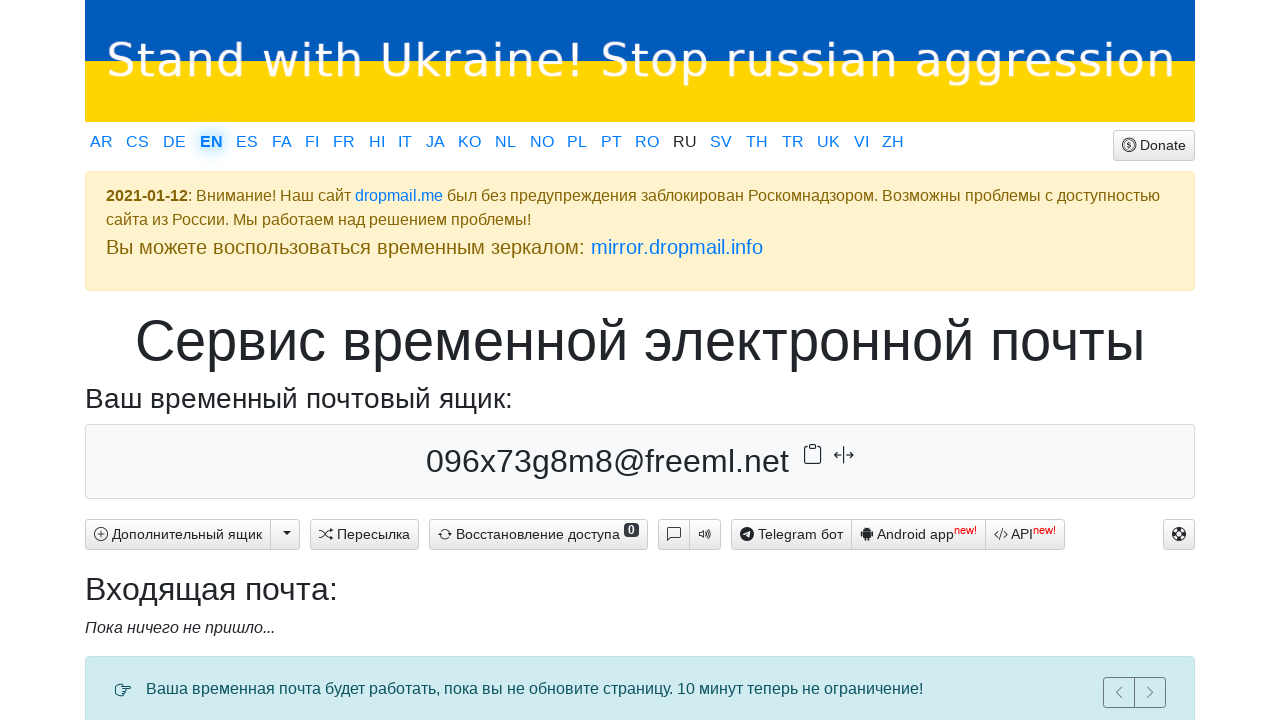

Located the email address element
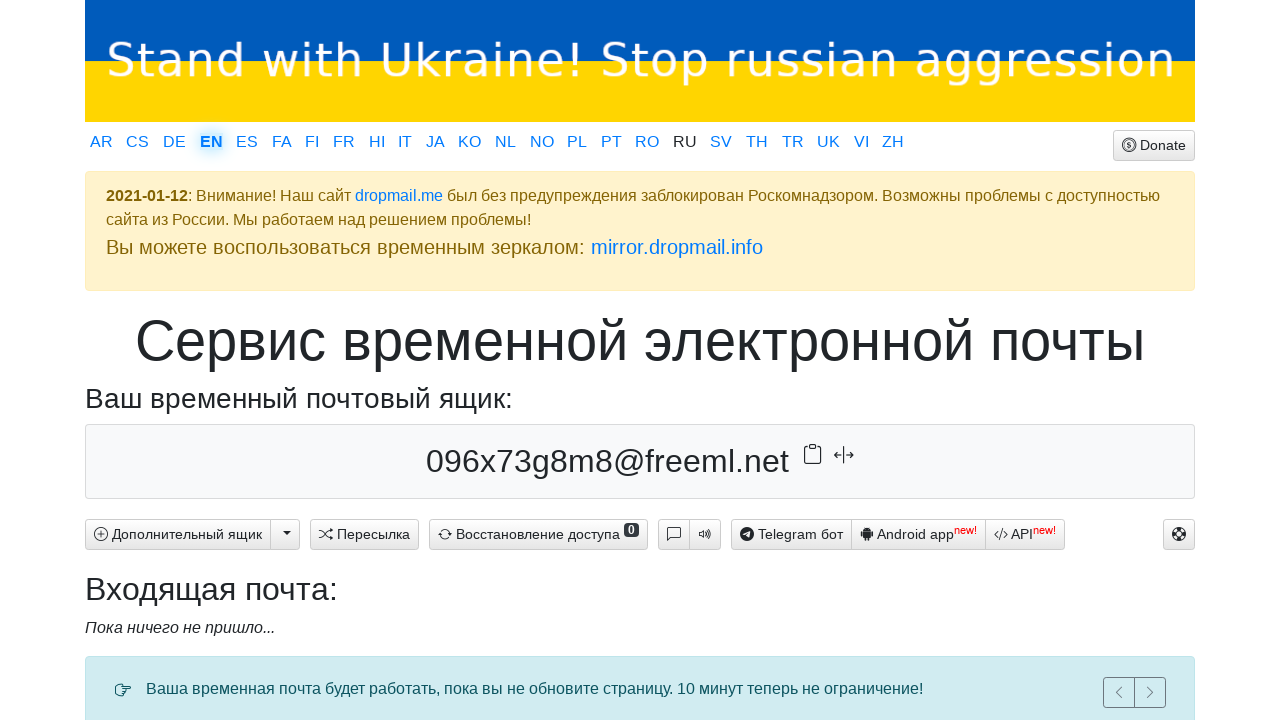

Retrieved email address text content
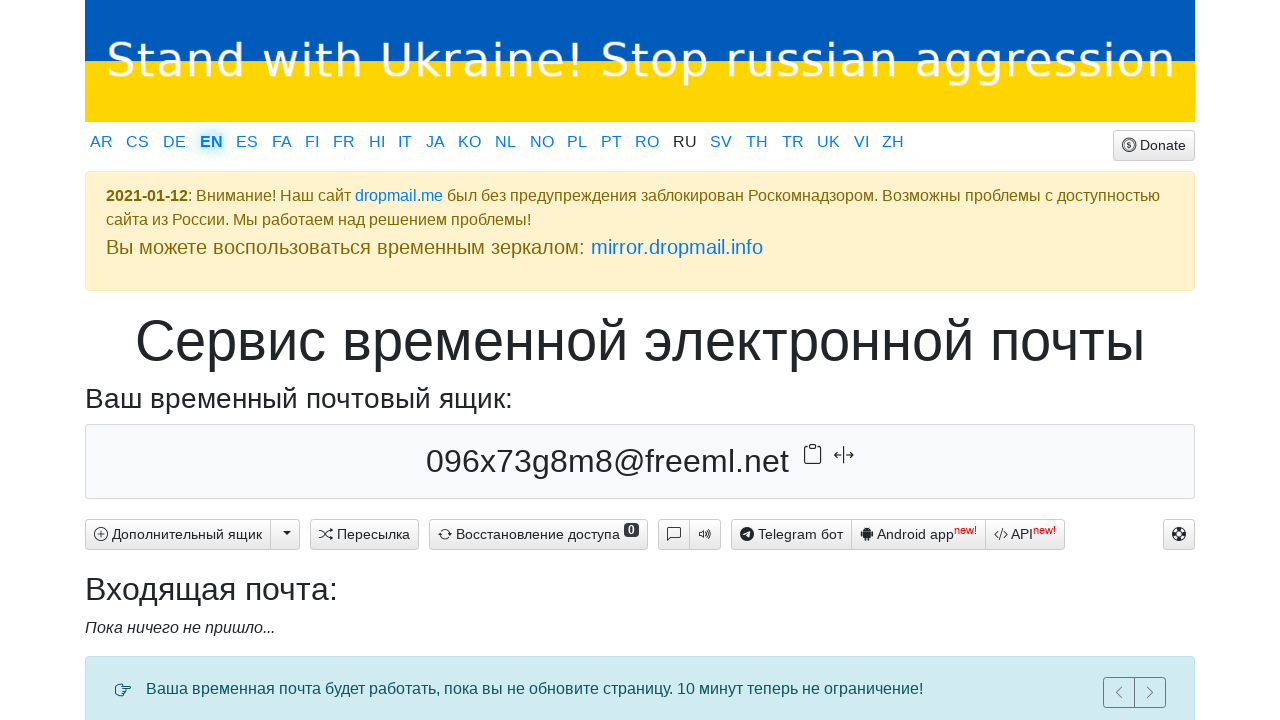

Verified that email address was generated and is not empty
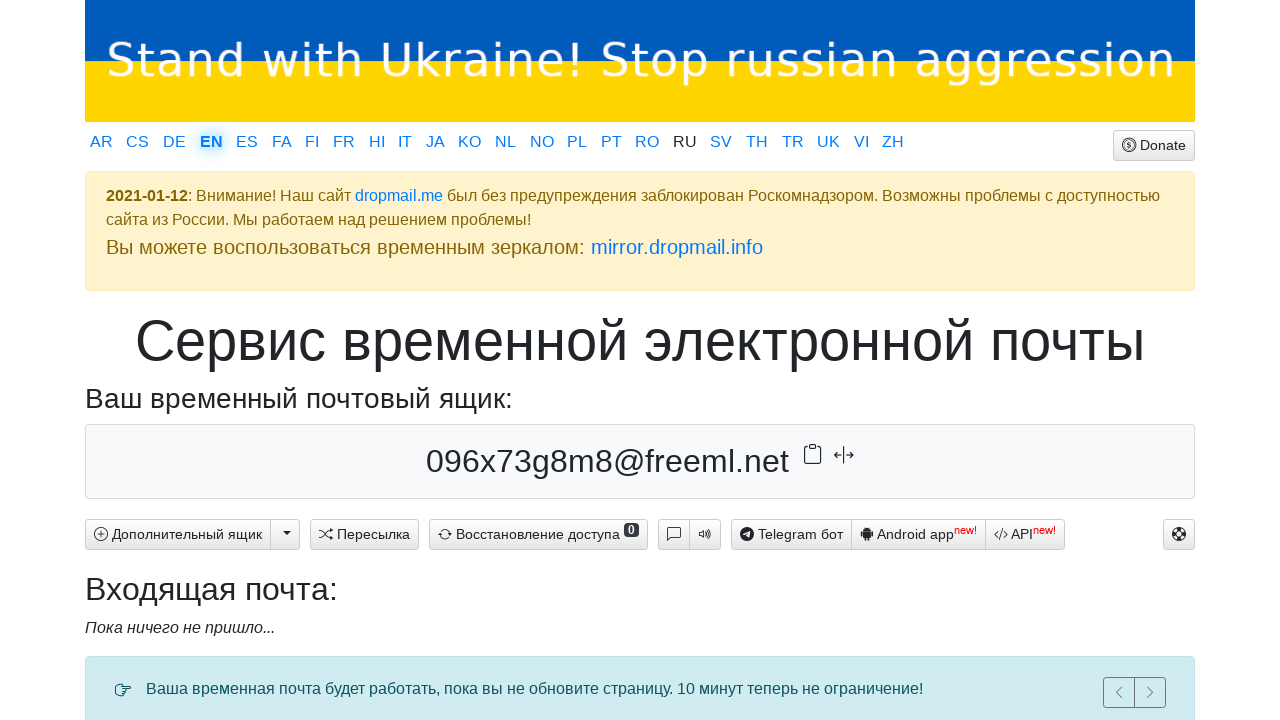

Printed generated email address: 096x73g8m8@freeml.net
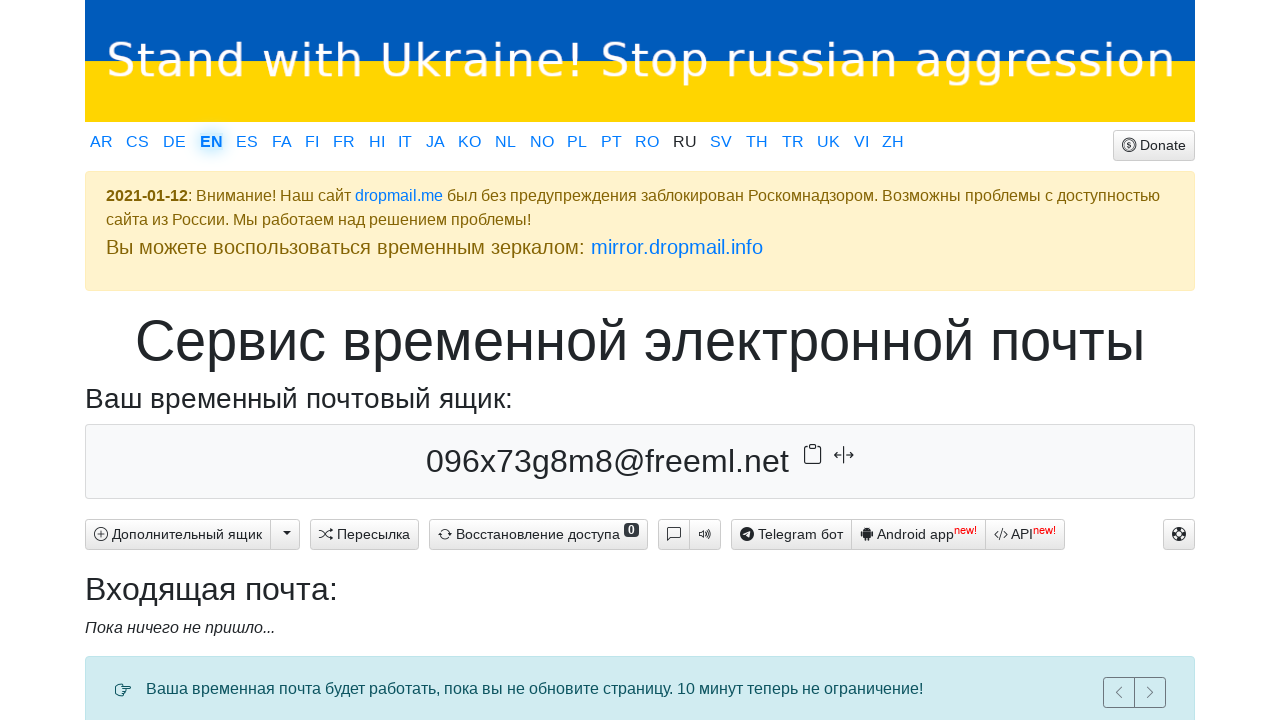

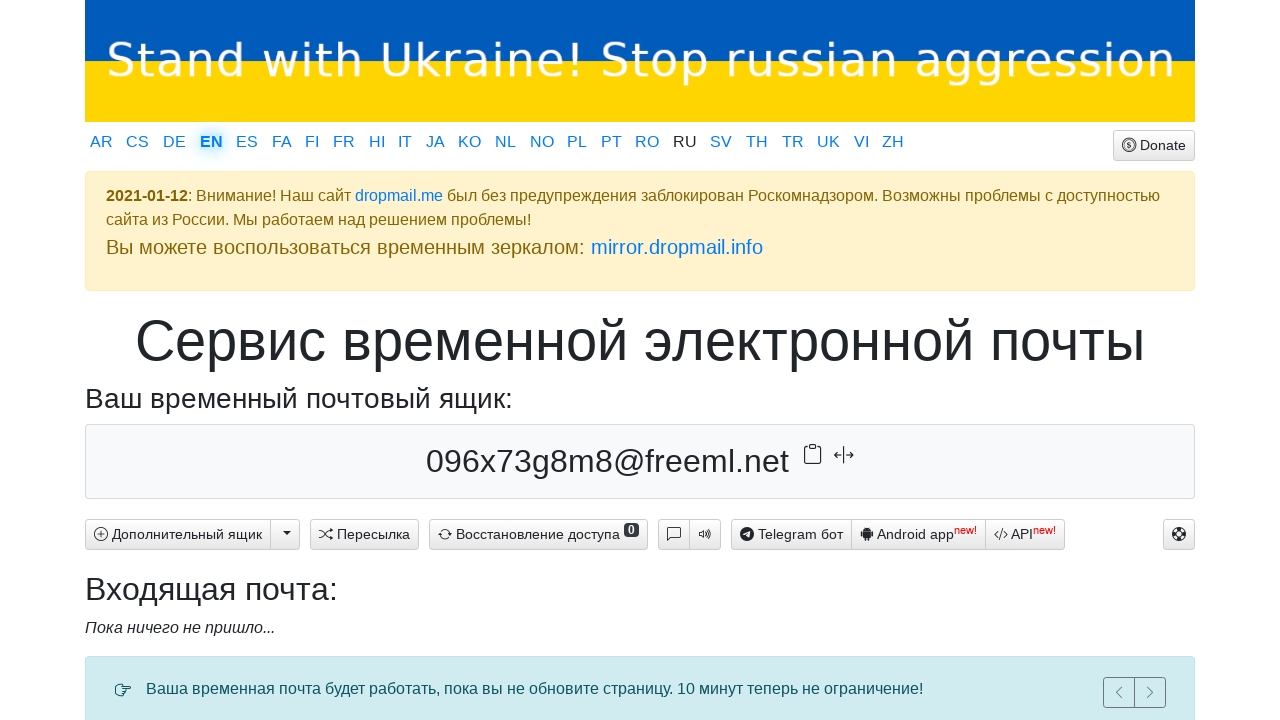